Navigates to the library app and verifies the navigation element is present on the page.

Starting URL: https://library-app.firebaseapp.com/

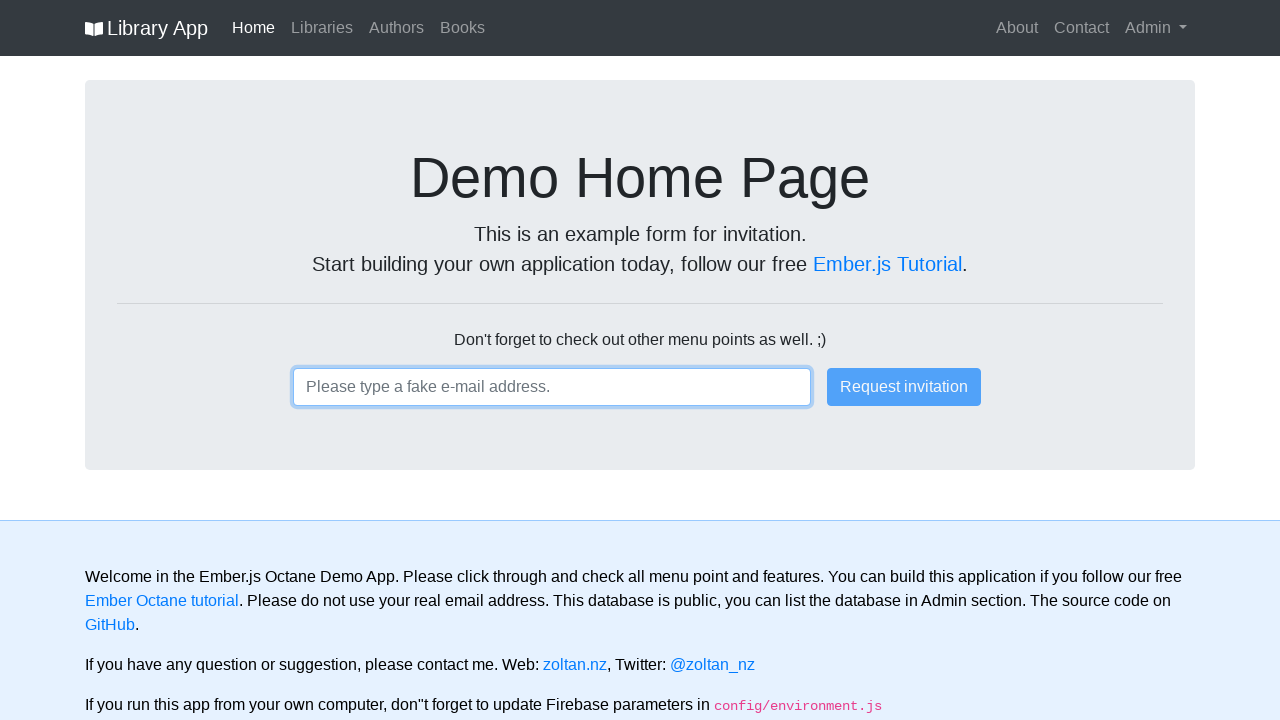

Navigated to library app at https://library-app.firebaseapp.com/
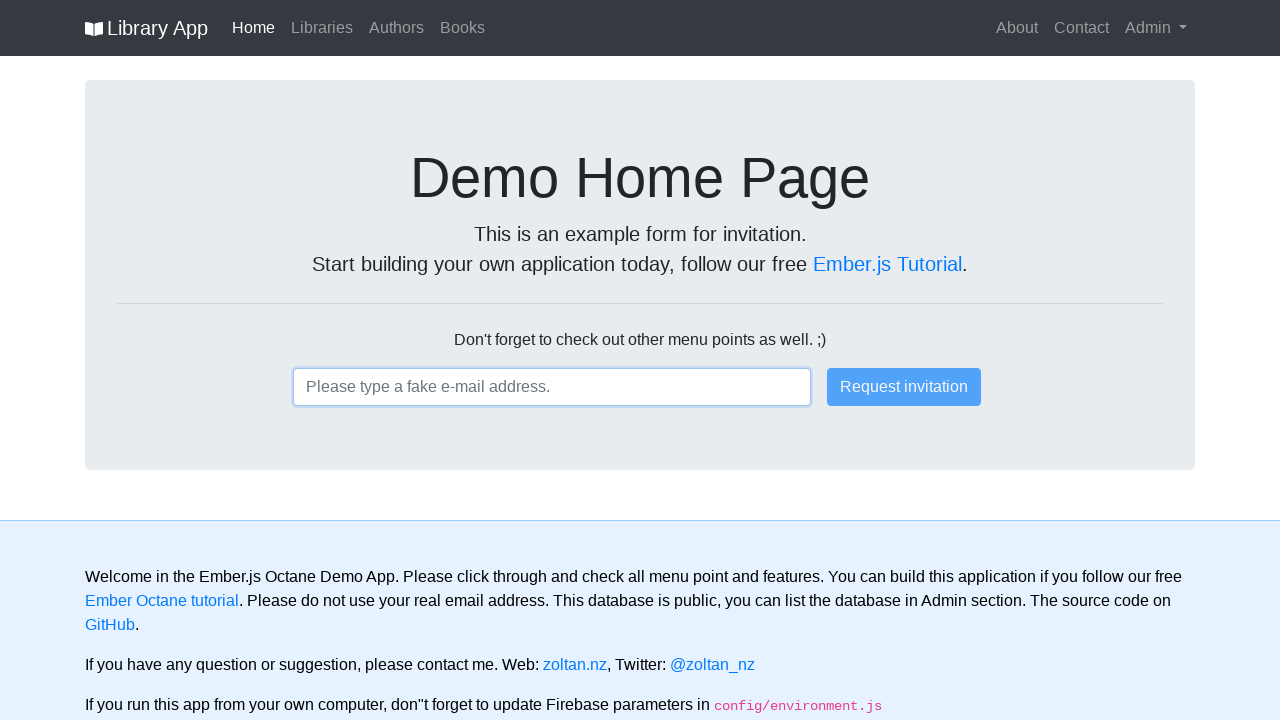

Navigation element loaded and verified as present on the page
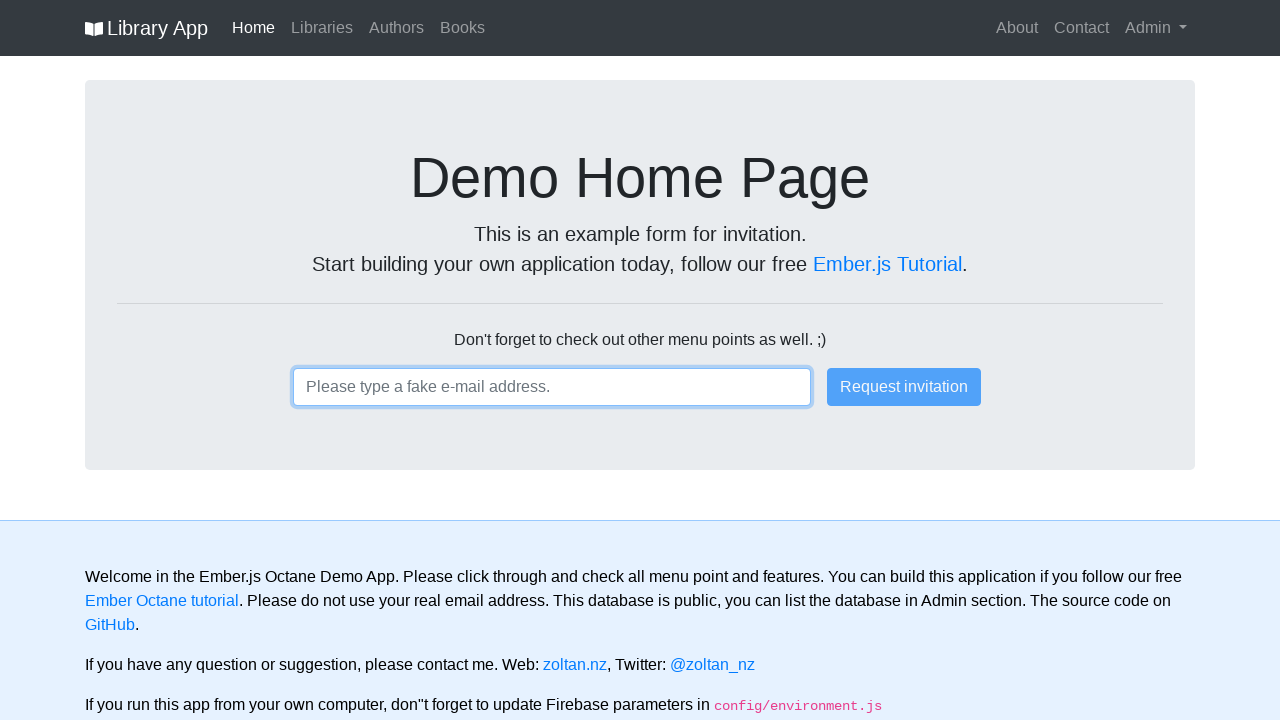

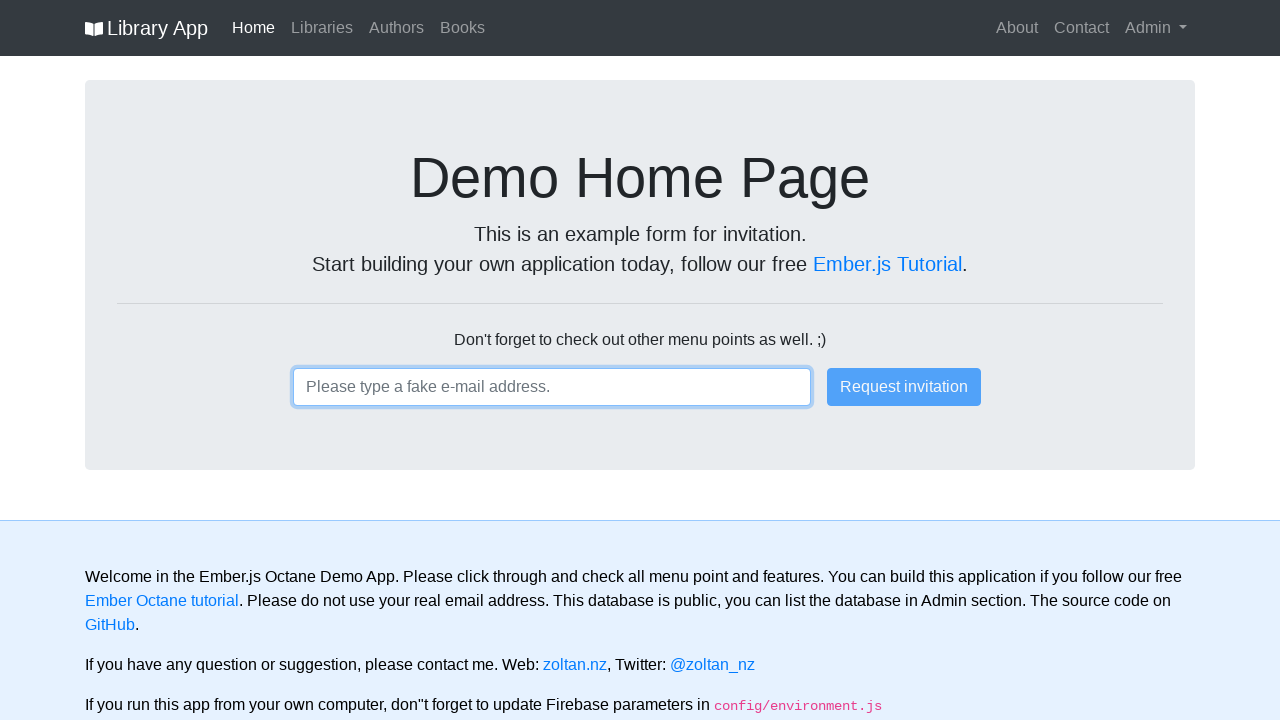